Tests text input functionality by entering "get()" into a textarea field and submitting the form to verify the answer

Starting URL: https://suninjuly.github.io/text_input_task.html

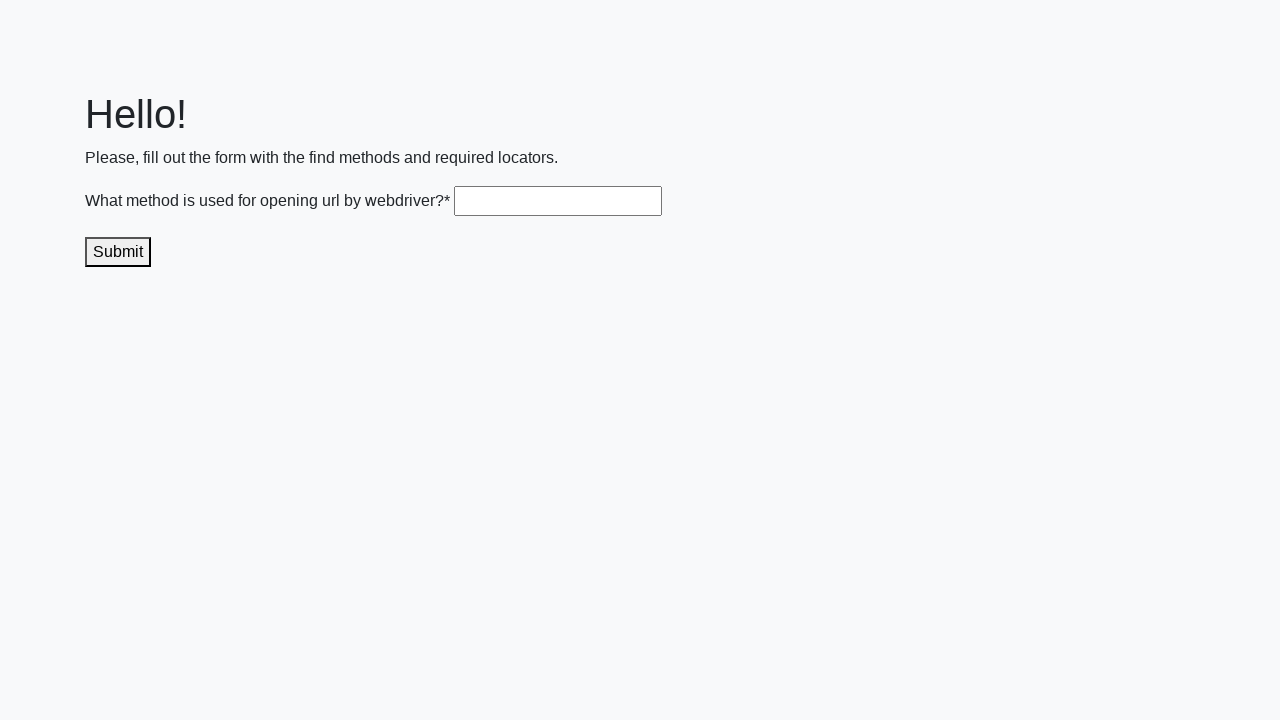

Filled textarea with 'get()' on .textarea
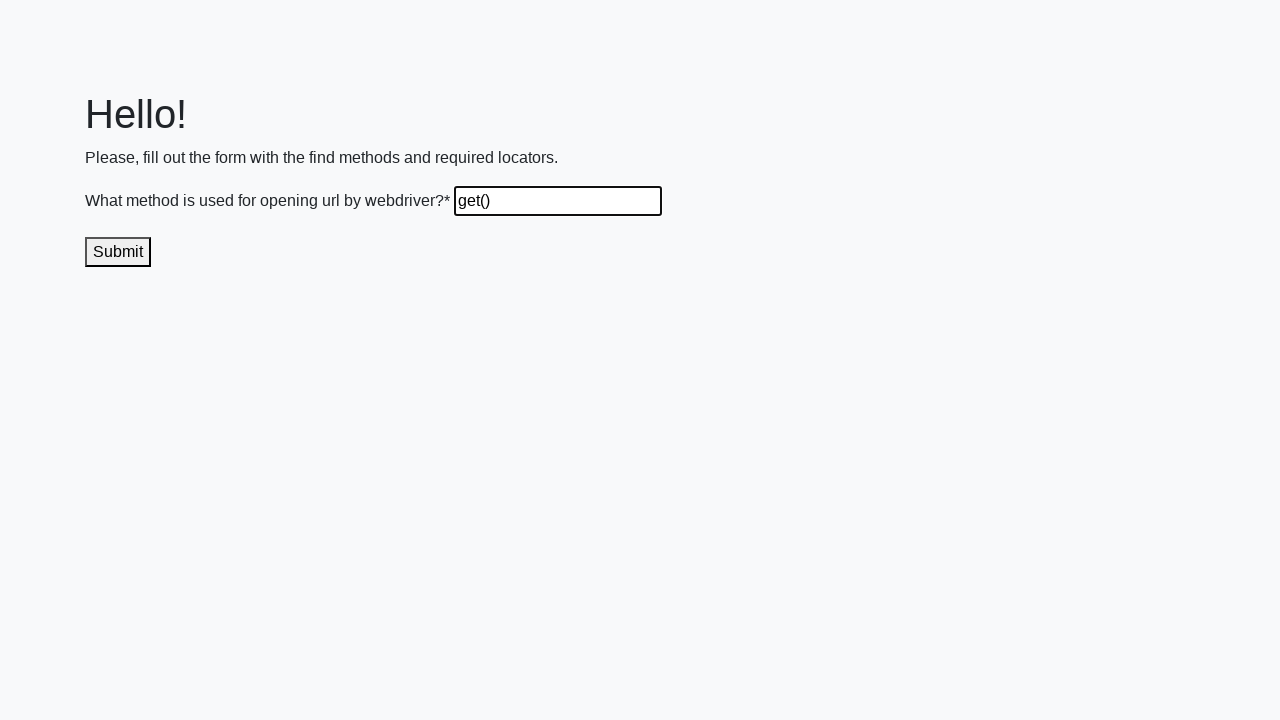

Clicked submit button to send the answer at (118, 252) on .submit-submission
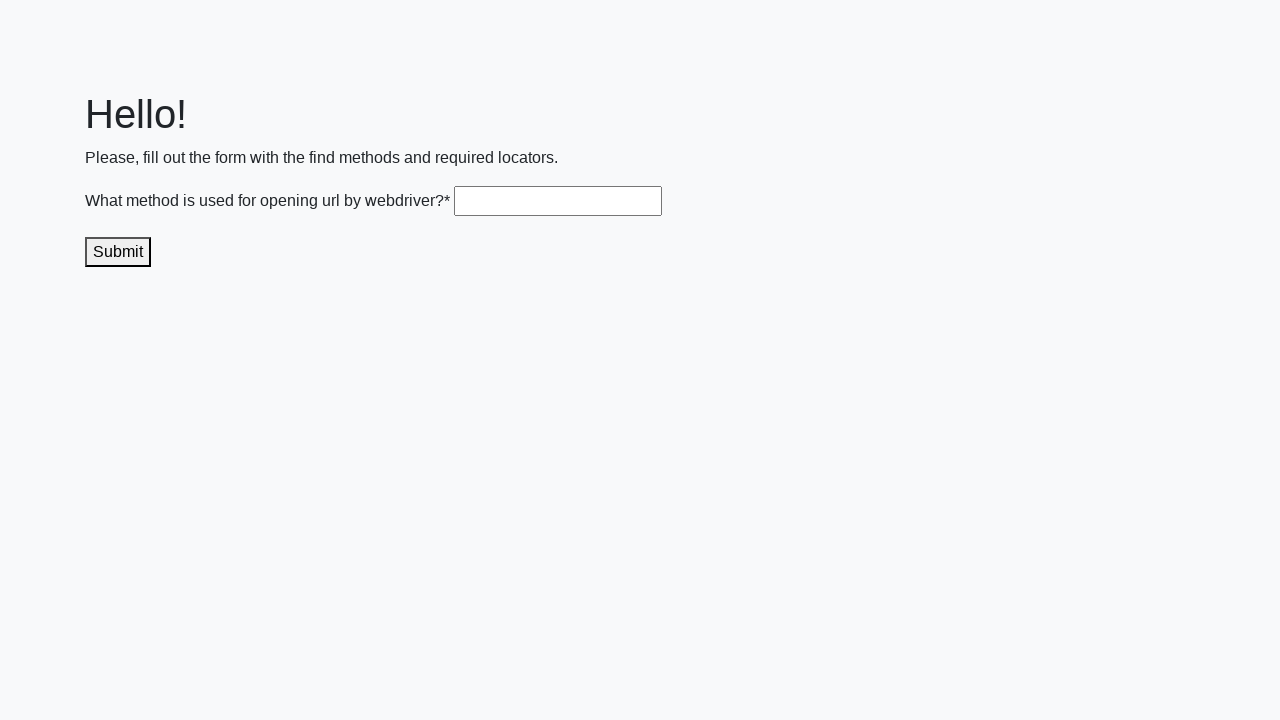

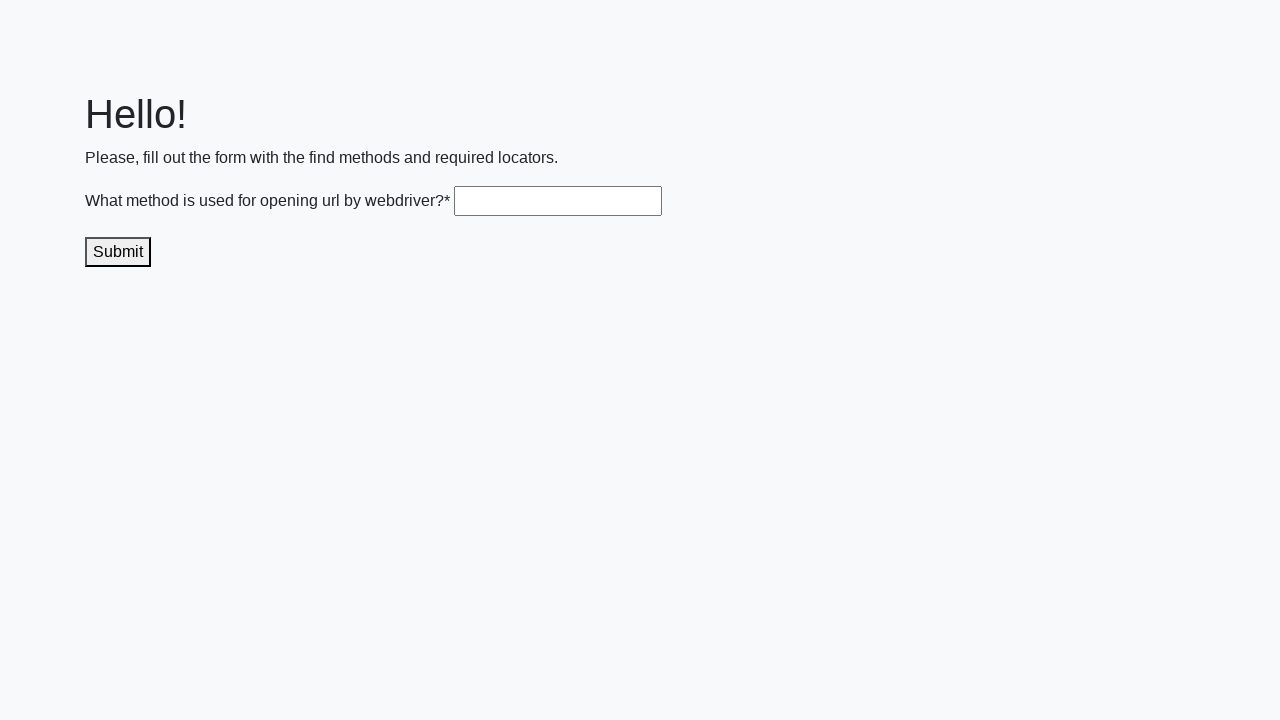